Fills out a simple form with first name, last name, city, and country information

Starting URL: http://suninjuly.github.io/simple_form_find_task.html

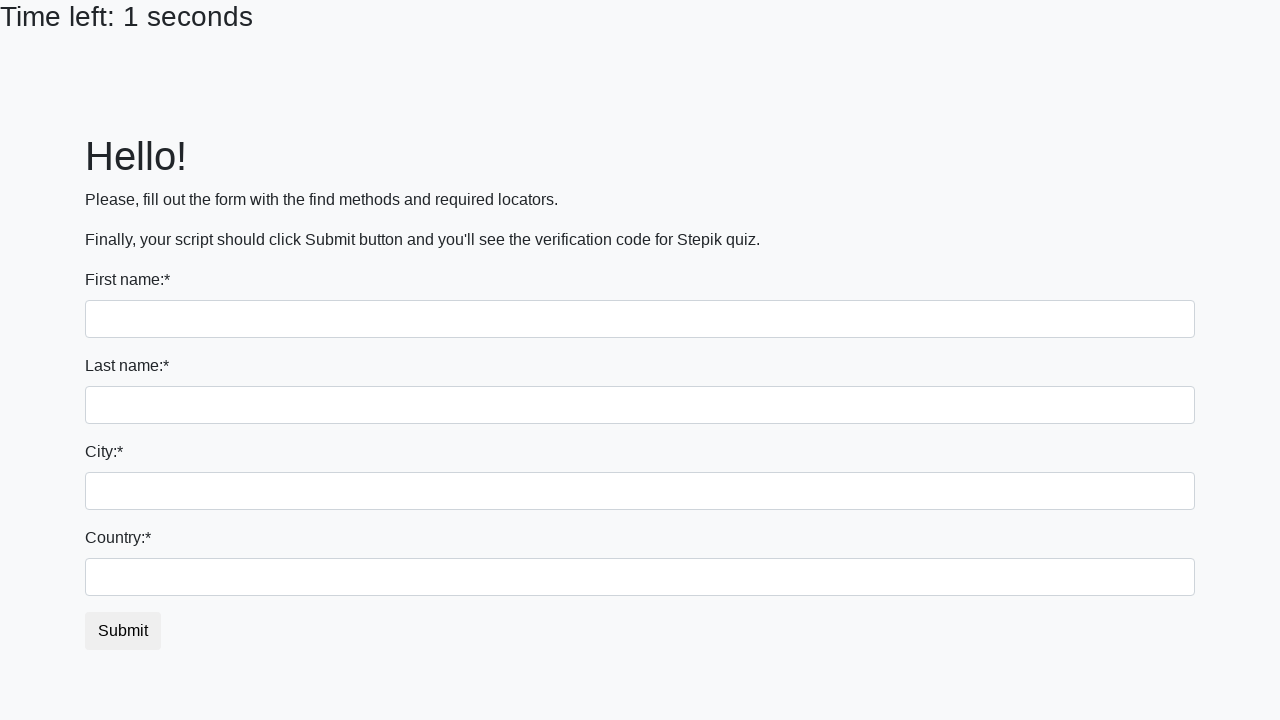

Filled first name field with 'Ivan' on input
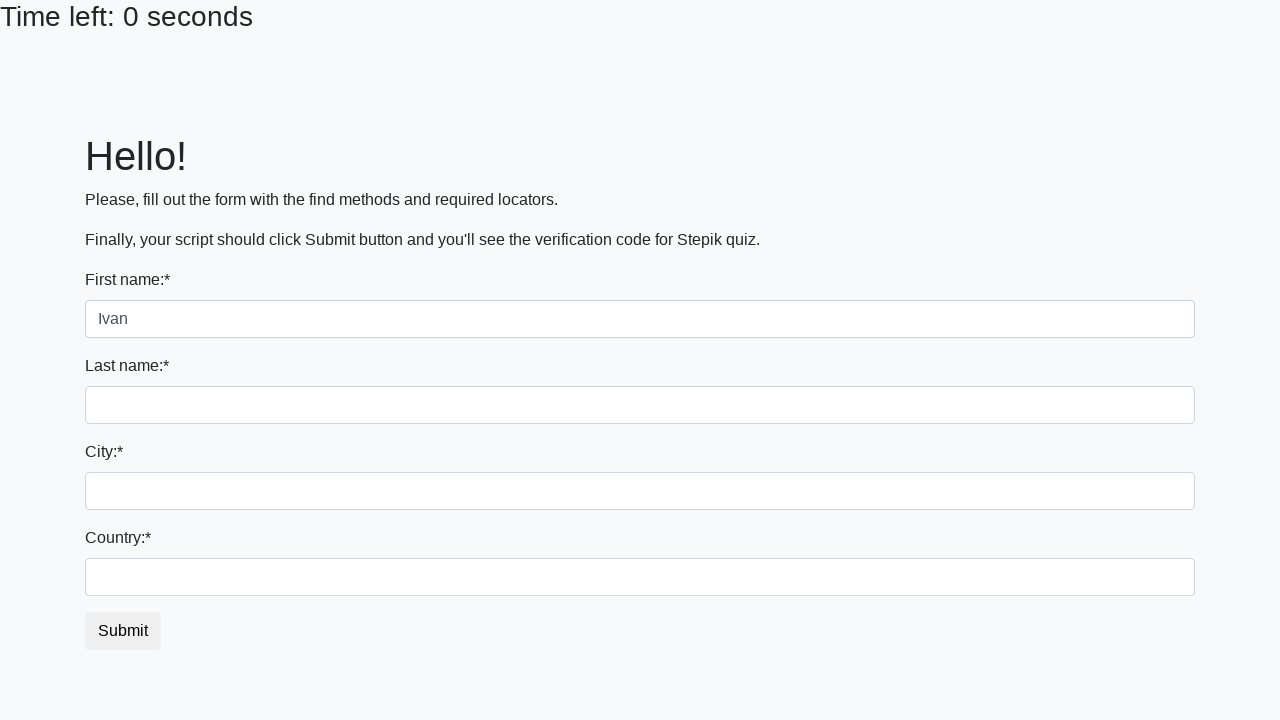

Filled last name field with 'Petrov' on input[name='last_name']
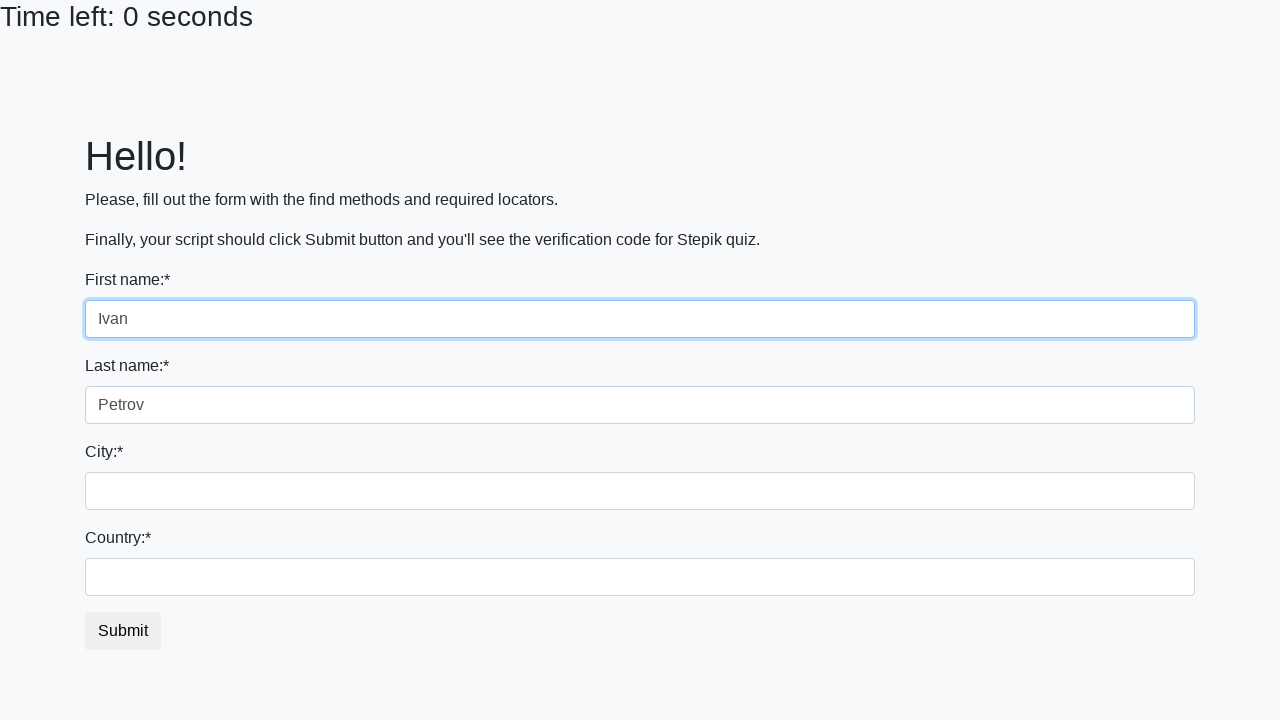

Filled city field with 'Smolensk' on input.city
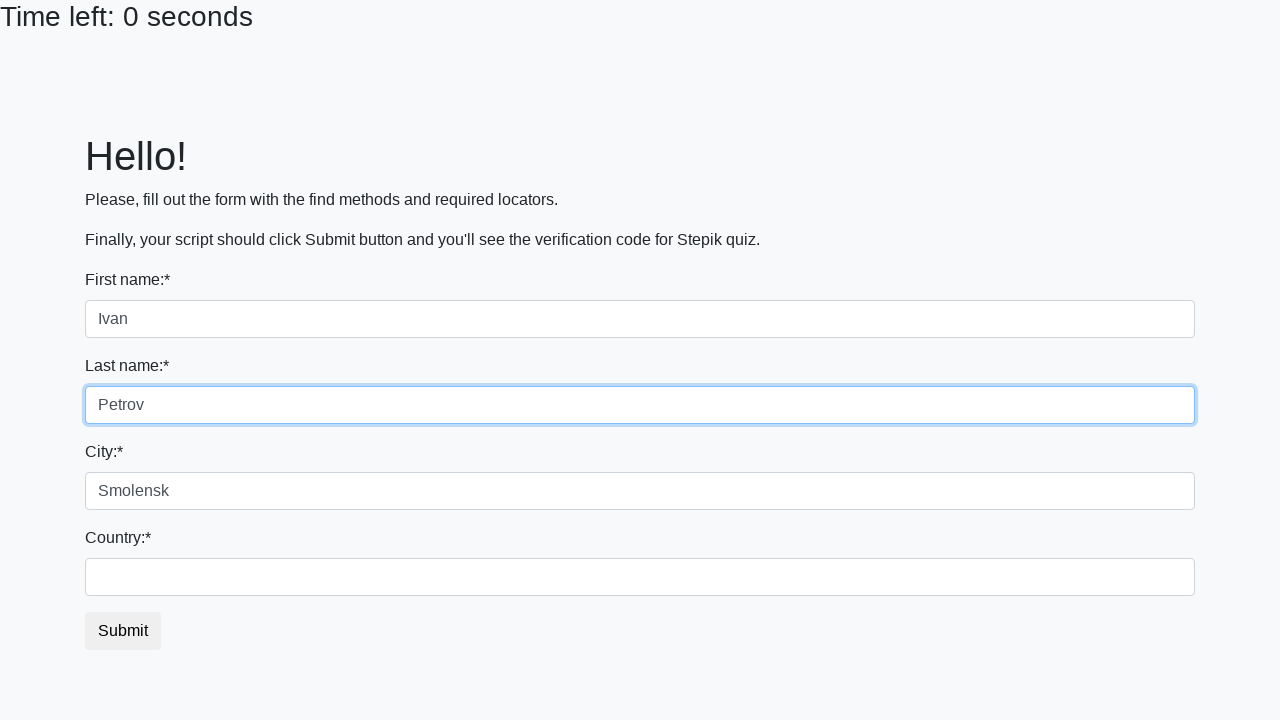

Filled country field with 'Russia' on #country
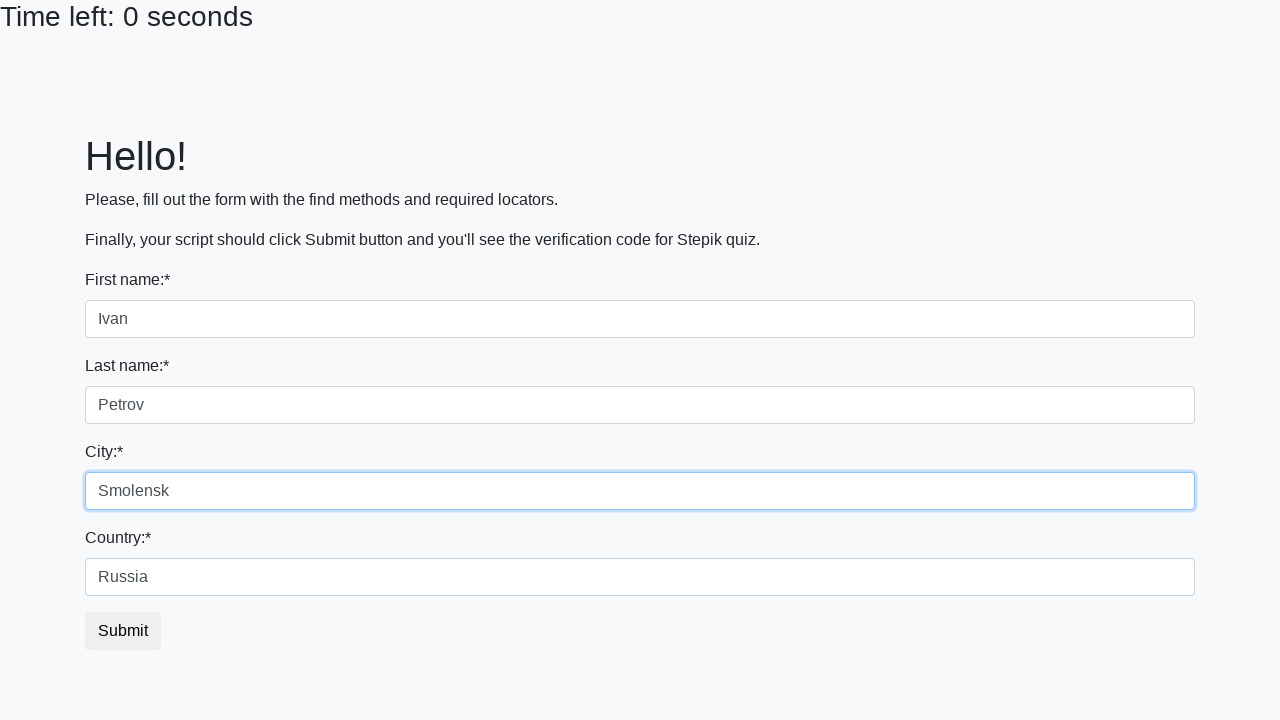

Clicked submit button to submit form at (123, 631) on button.btn
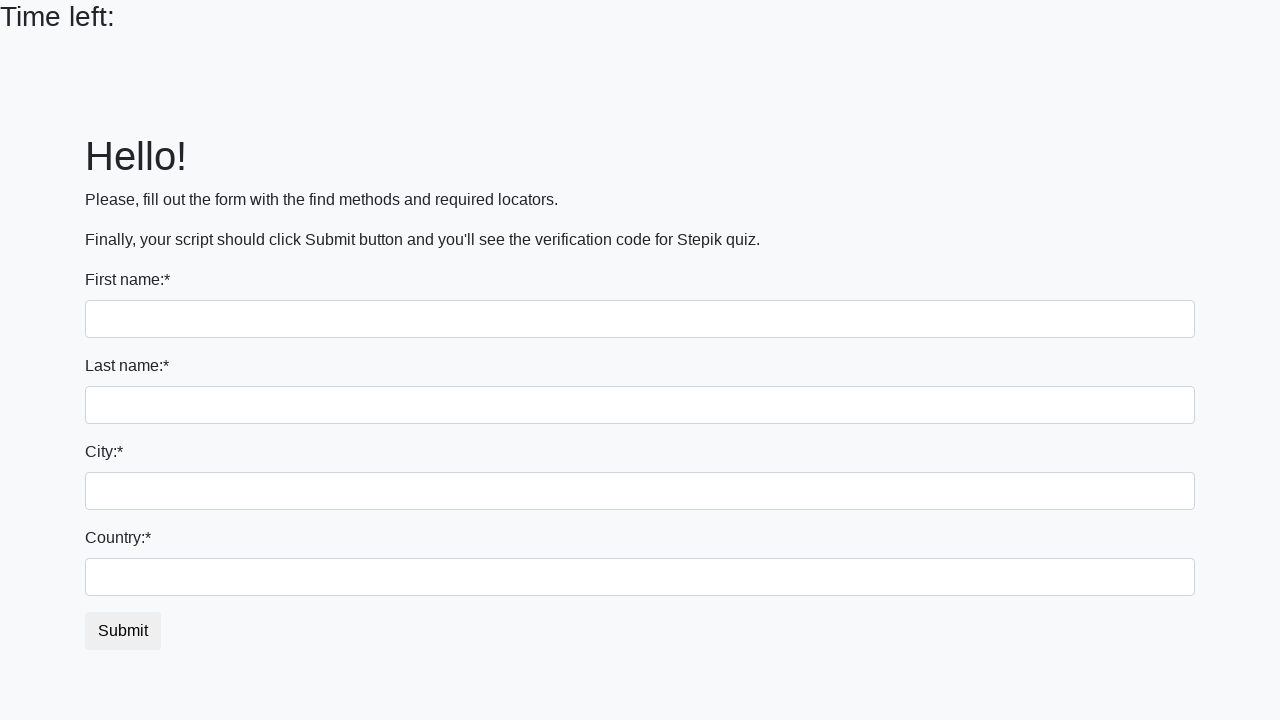

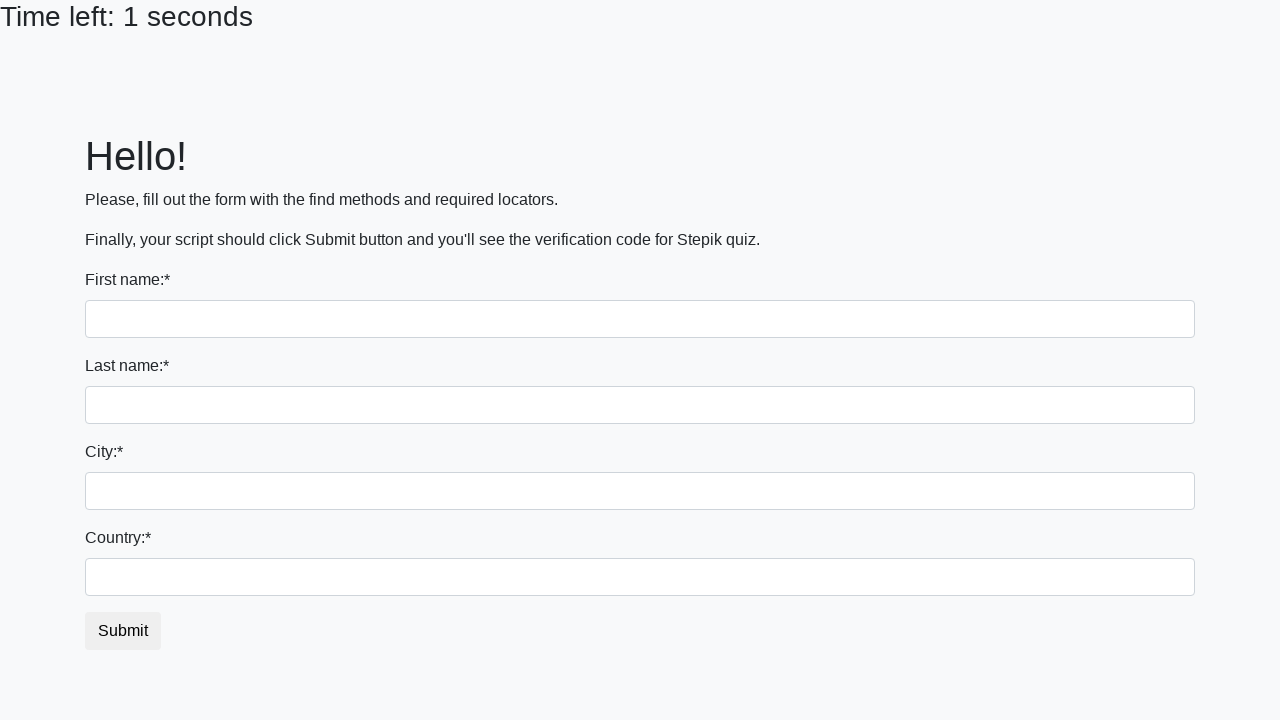